Tests handling of a confirm alert dialog with OK and Cancel buttons by navigating to the confirm tab, triggering the alert, and dismissing it

Starting URL: https://demo.automationtesting.in/Alerts.html

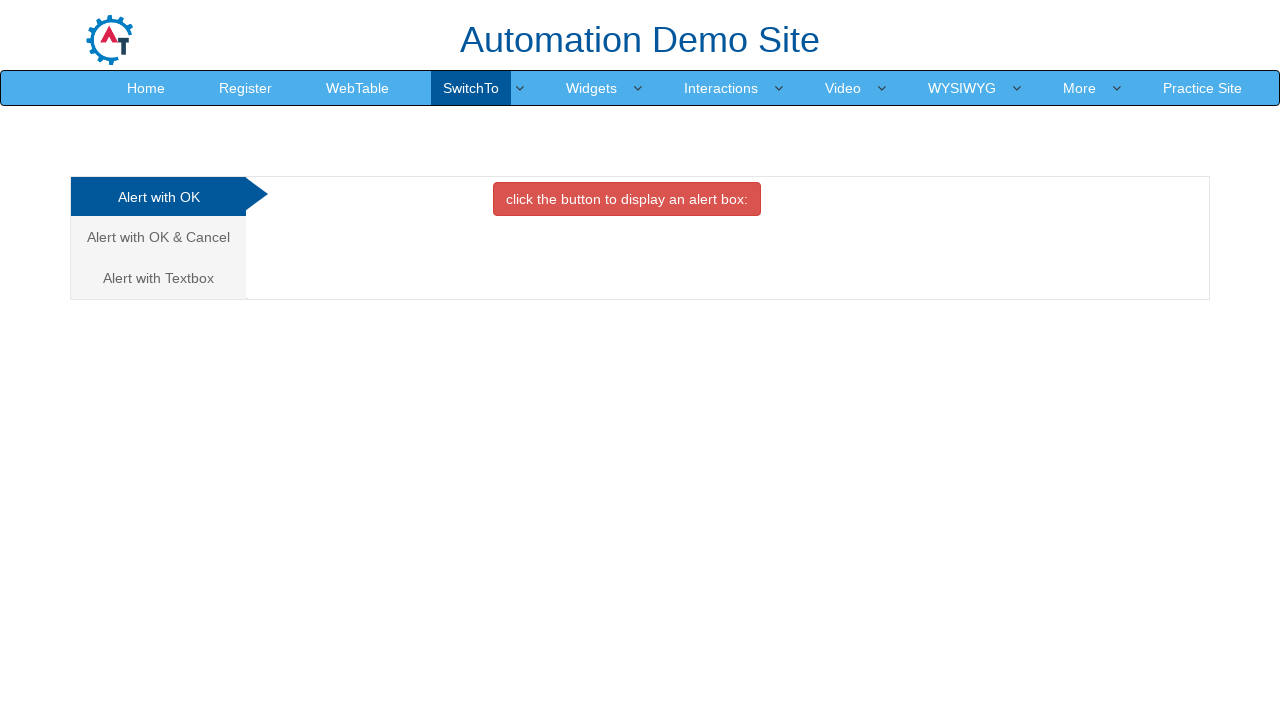

Navigated to the Alert with OK & Cancel tab at (158, 237) on xpath=//a[@href="#CancelTab"]
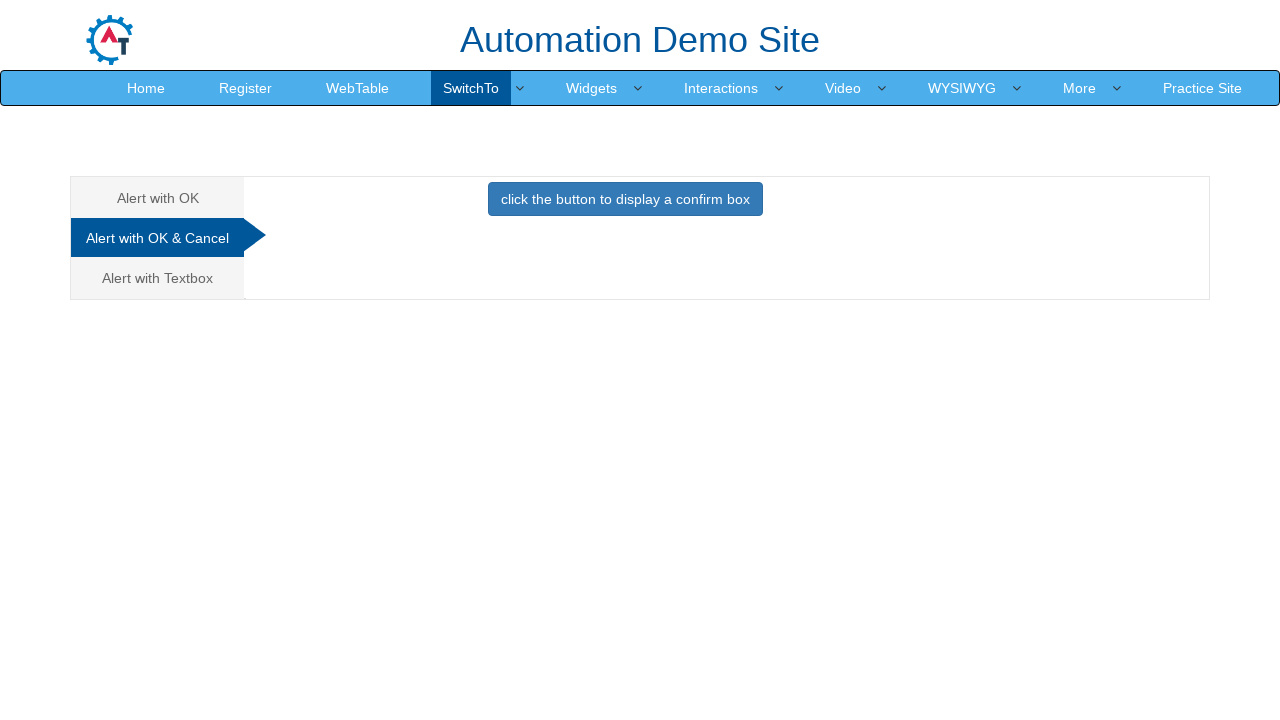

Clicked button to trigger the confirm alert dialog at (625, 199) on xpath=//button[@onclick="confirmbox()"]
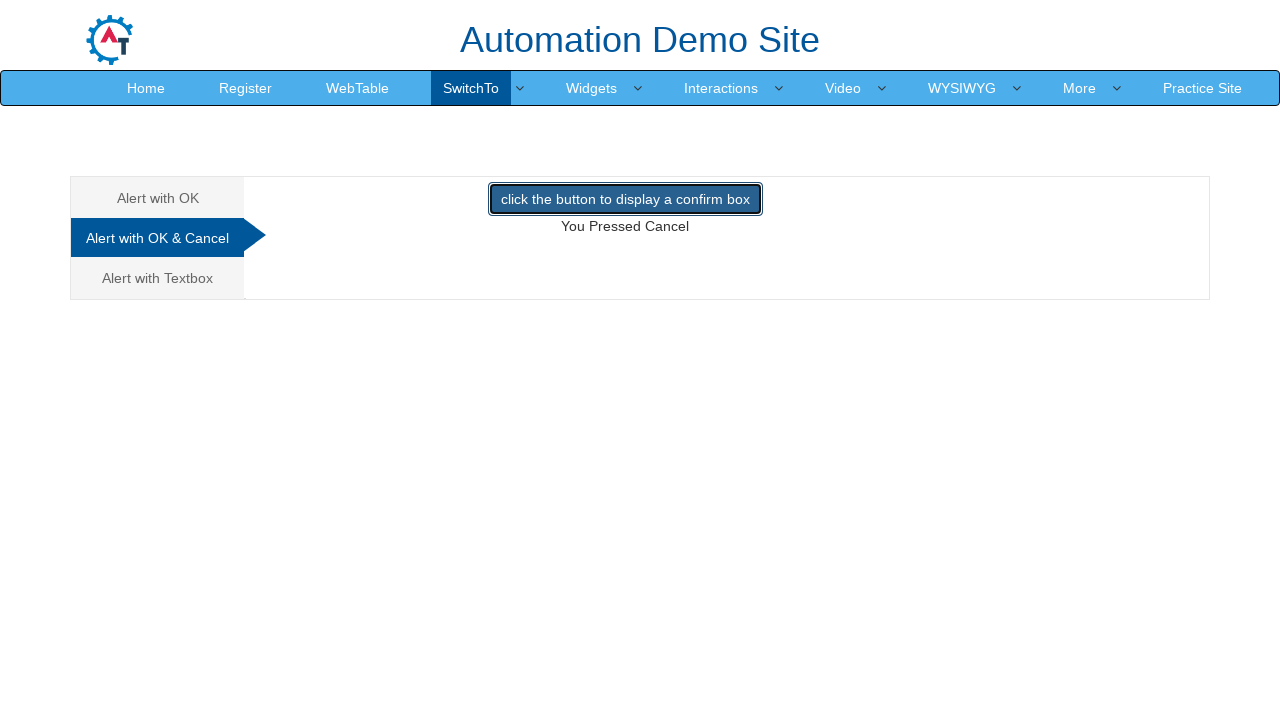

Set up dialog handler to dismiss the confirm alert
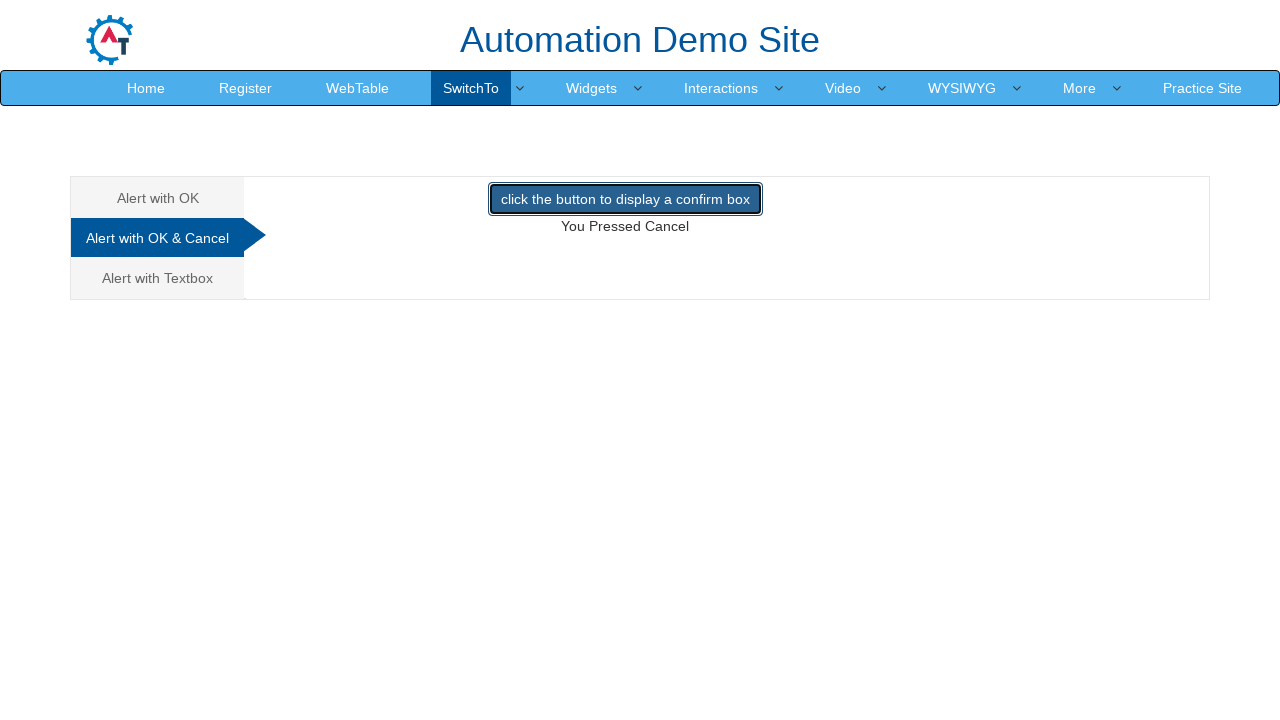

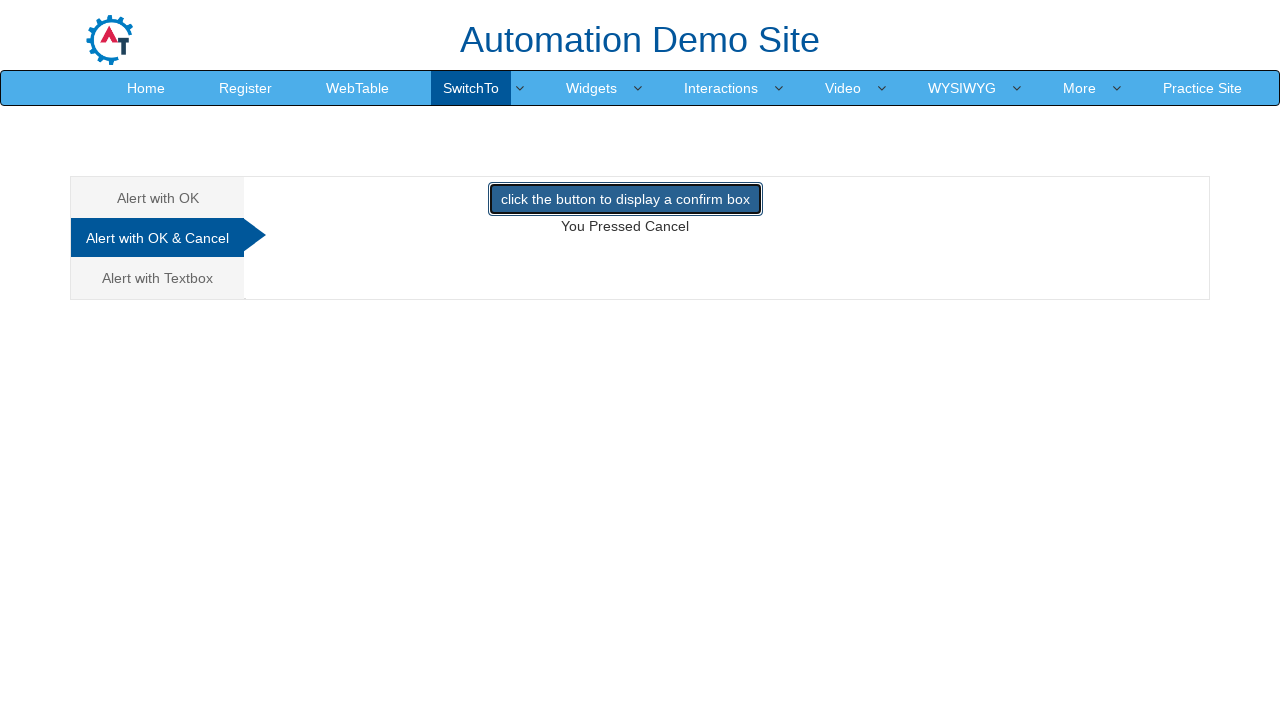